Tests different types of JavaScript alerts including simple alert, confirmation dialog, and prompt dialog by interacting with them and handling their responses

Starting URL: http://demo.automationtesting.in/Alerts.html

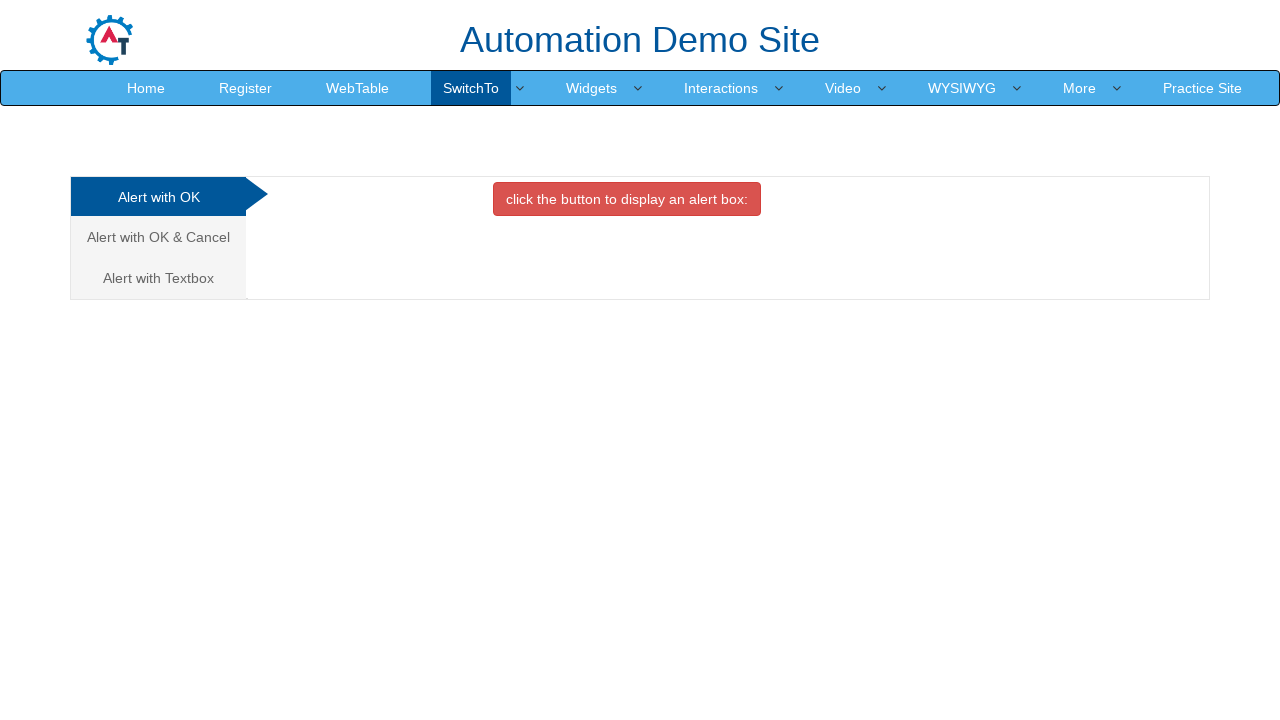

Clicked button to trigger simple alert at (627, 199) on xpath=//button[contains(text(),'alert box:')]
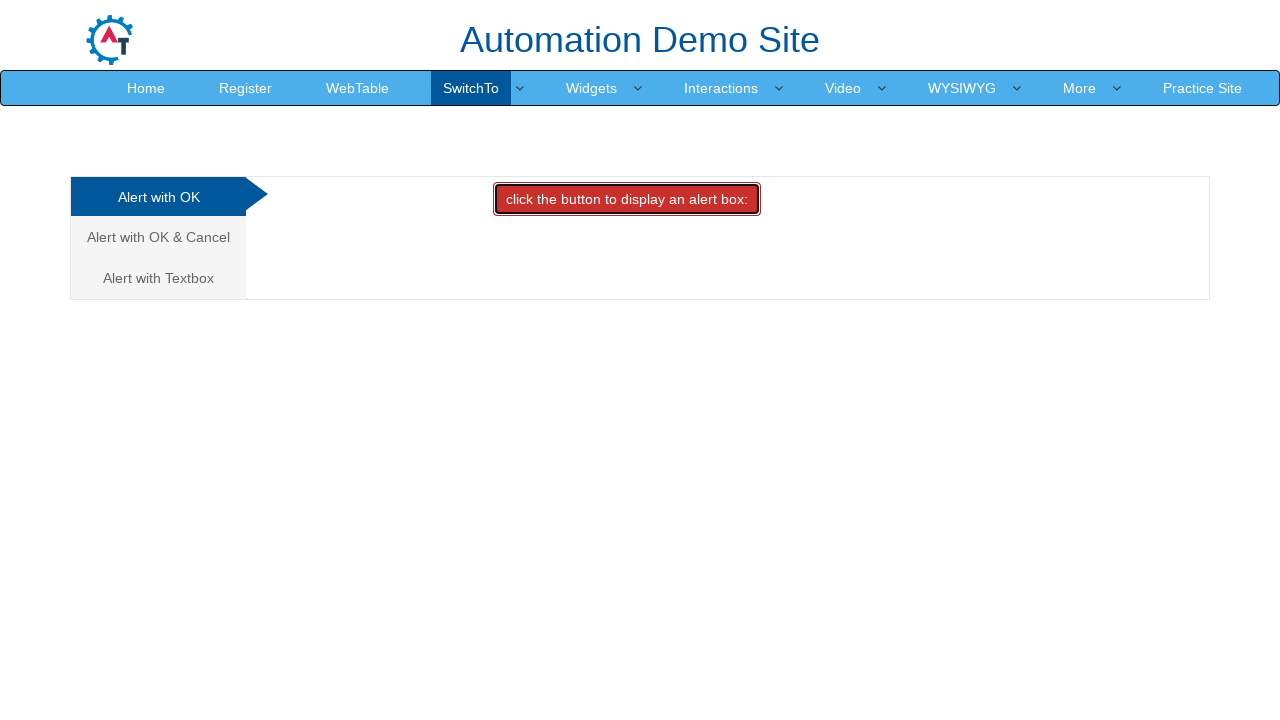

Set up dialog handler to dismiss alert
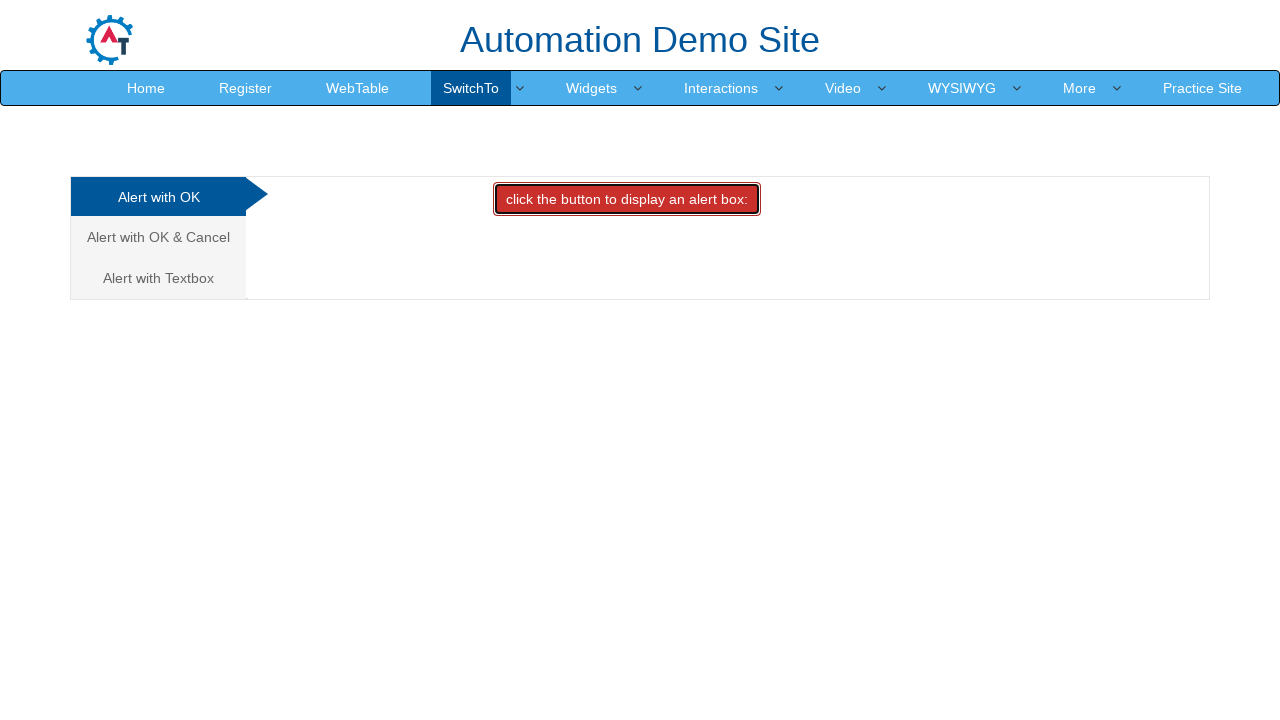

Navigated to confirmation alert section at (158, 237) on xpath=//a[contains(text(),'Alert with OK & Cancel')]
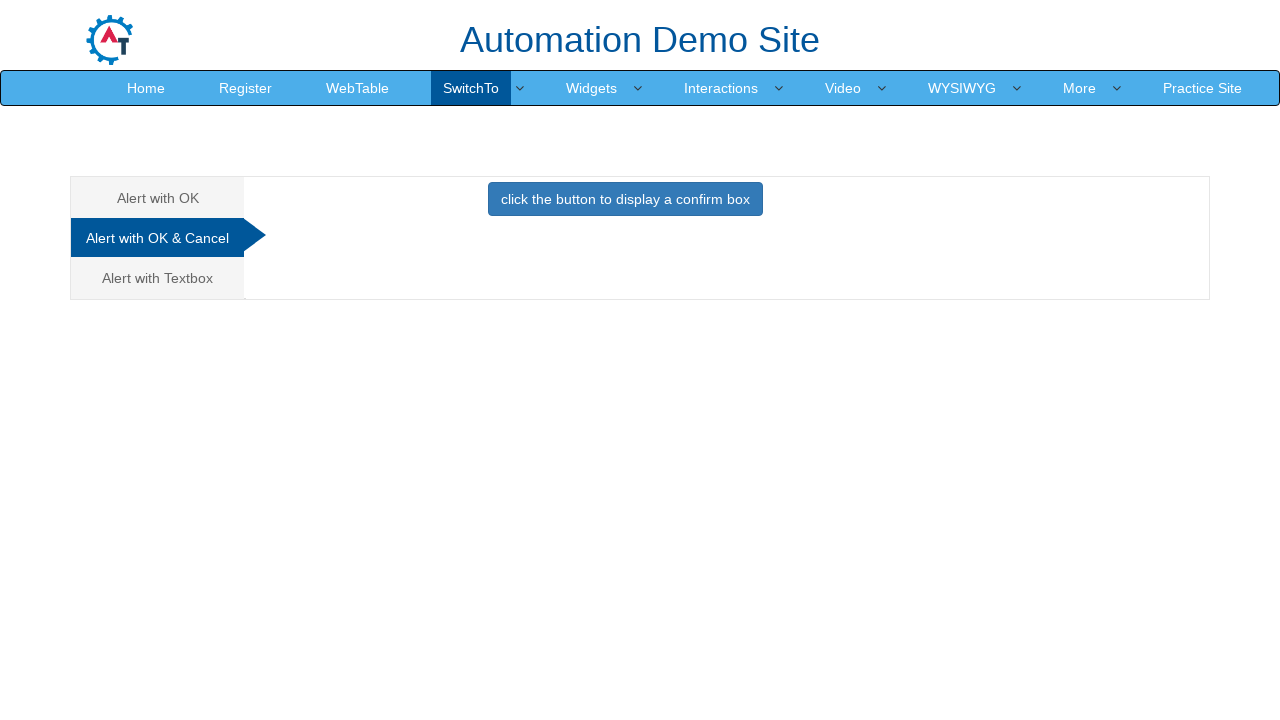

Clicked button to trigger confirmation dialog at (625, 199) on xpath=//button[contains(text(),'click the button to display a confirm box')]
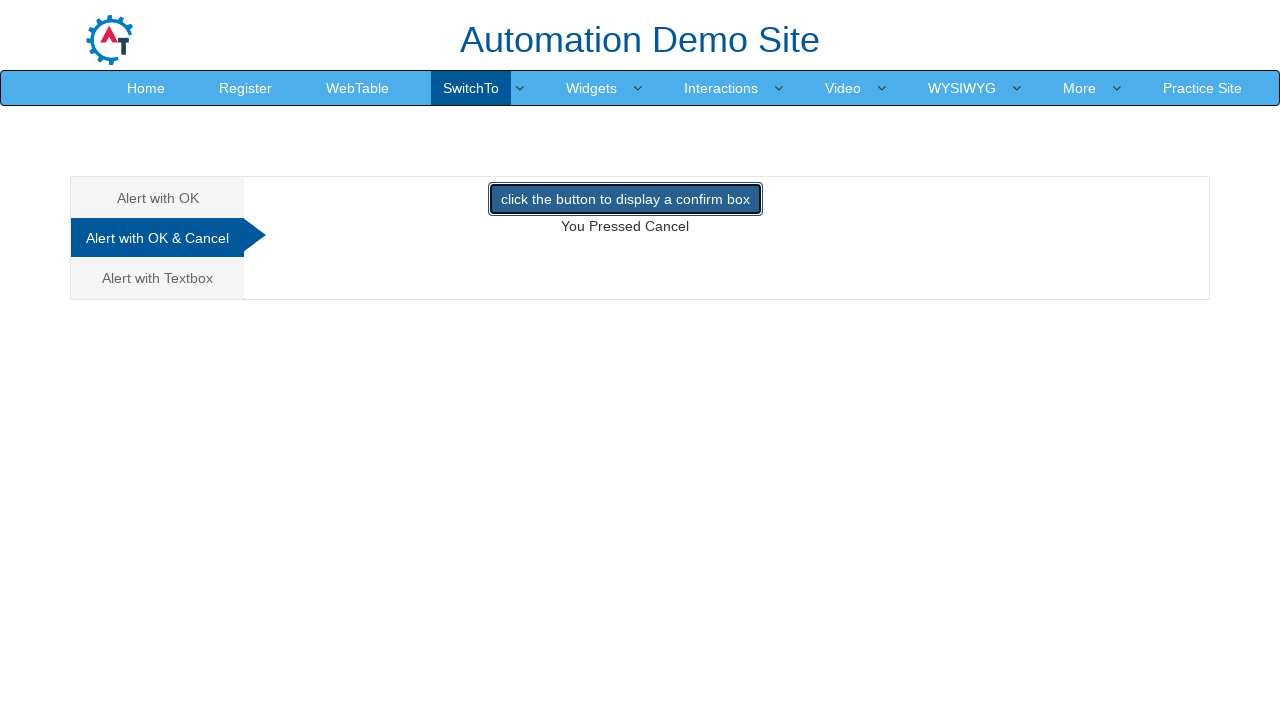

Navigated to prompt alert section at (158, 278) on xpath=//a[contains(text(),'Alert with Textbox')]
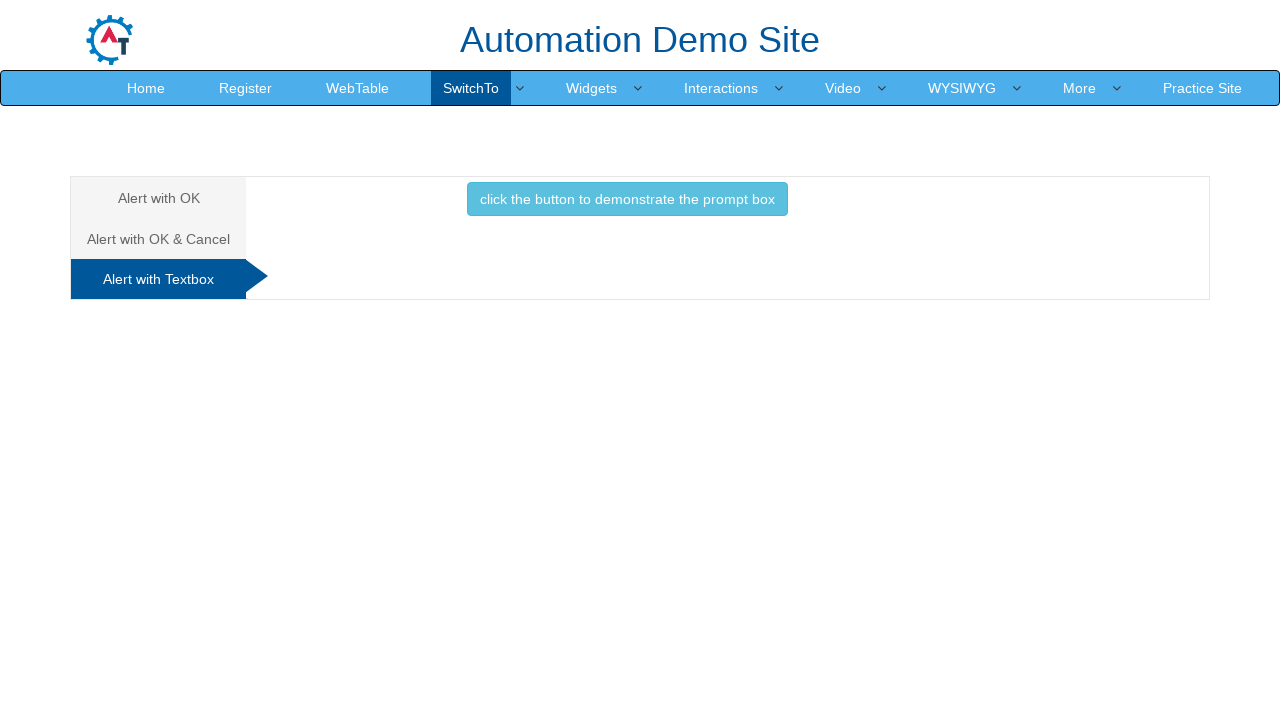

Clicked button to trigger prompt dialog at (627, 199) on xpath=//button[contains(text(),'click the button to demonstrate the prompt box')
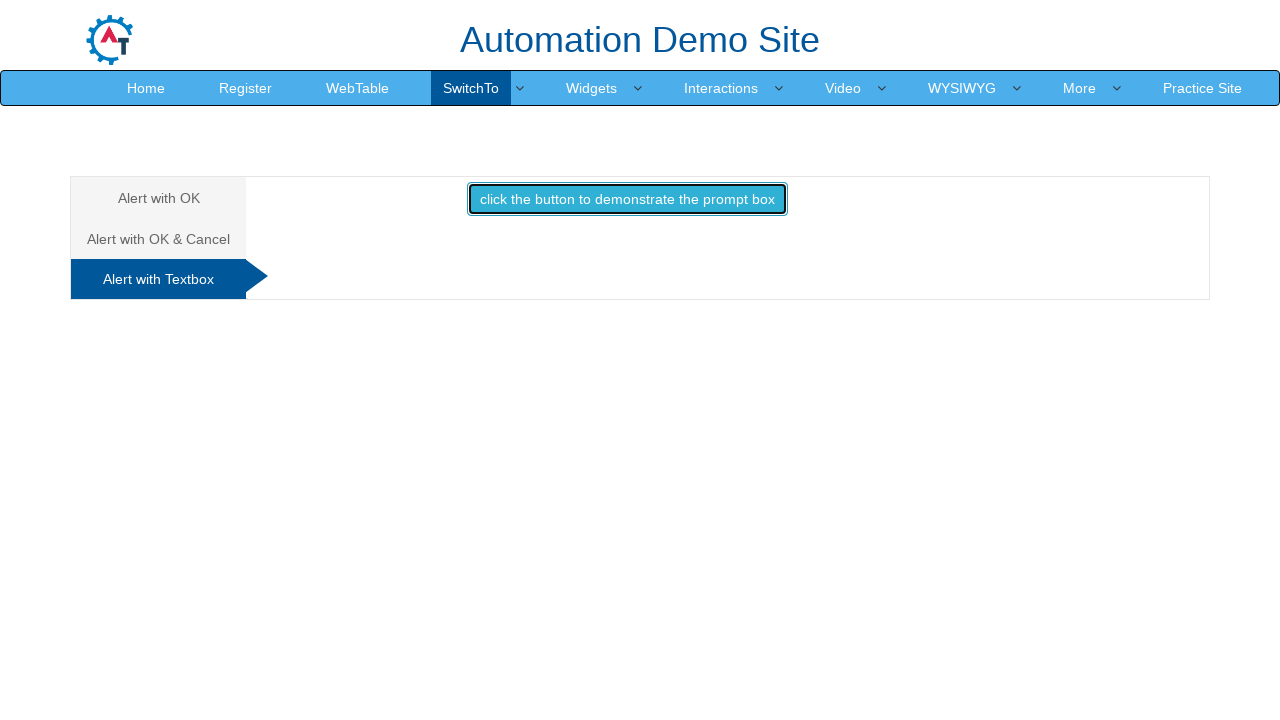

Set up dialog handler to accept prompt with text 'Automation Demo site'
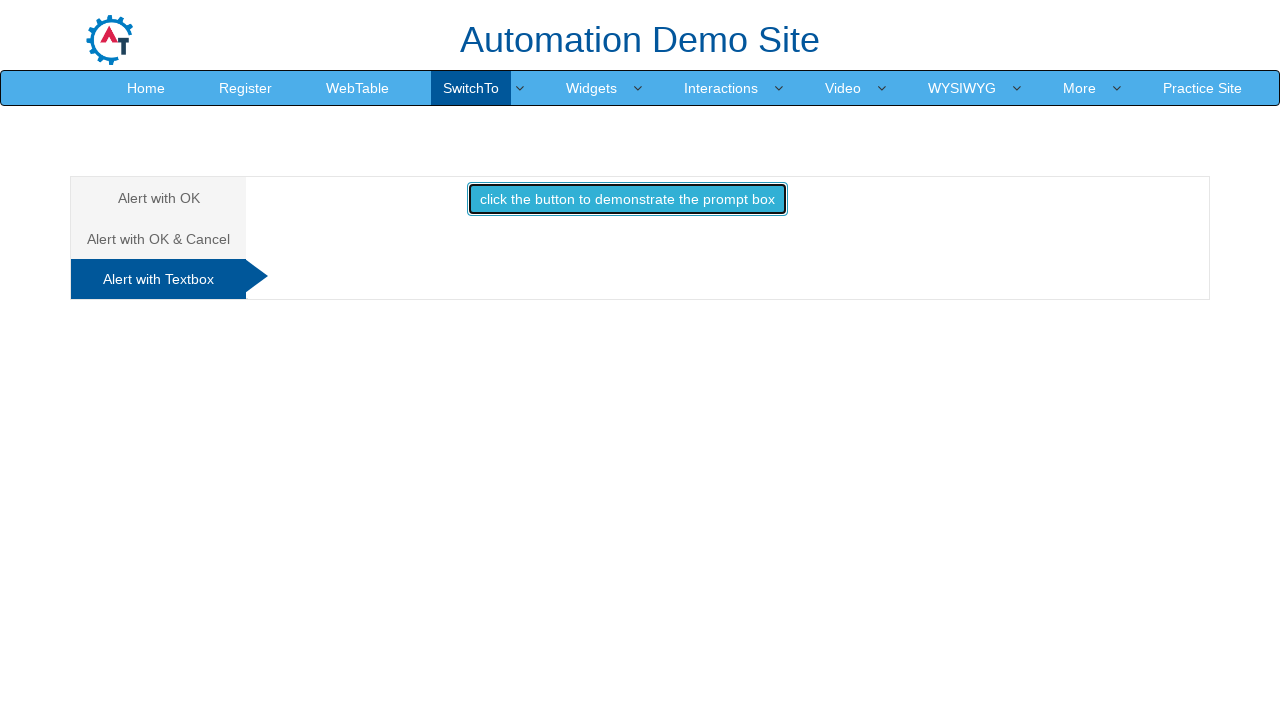

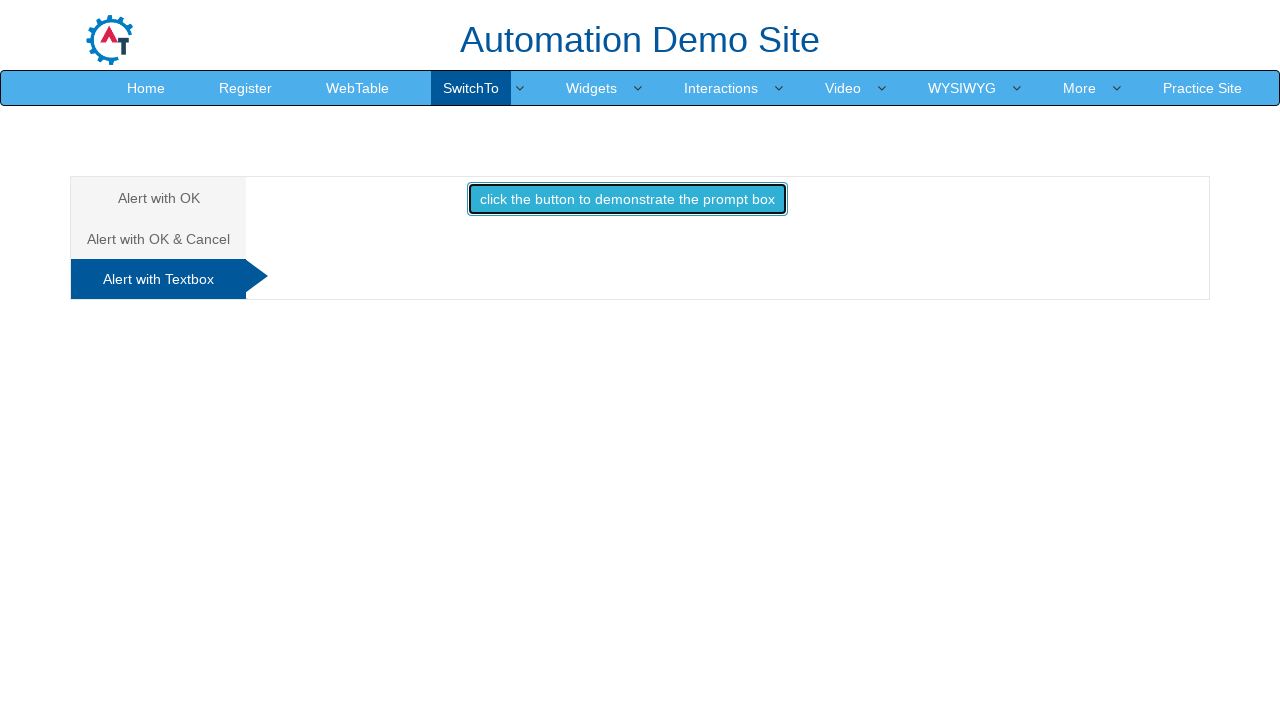